Navigates to the Selenium official website and maximizes the browser window to verify the page loads correctly.

Starting URL: https://www.selenium.dev/

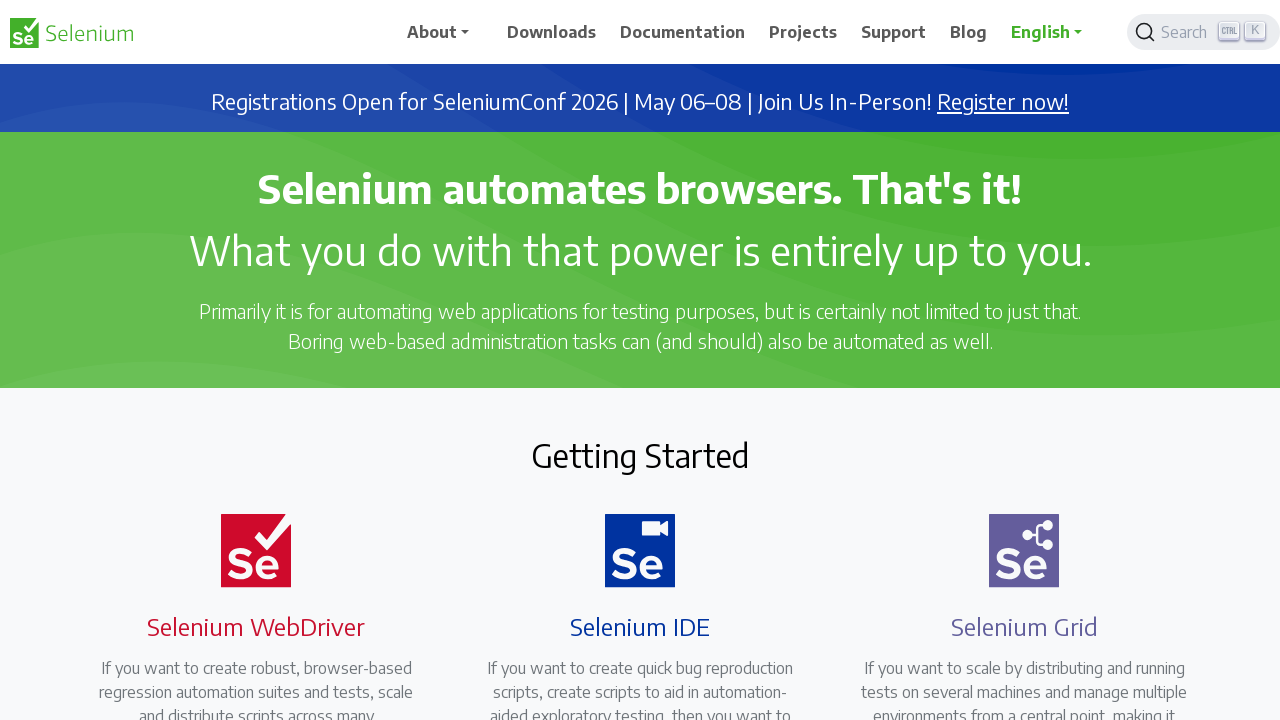

Set viewport size to 1920x1080 to maximize browser window
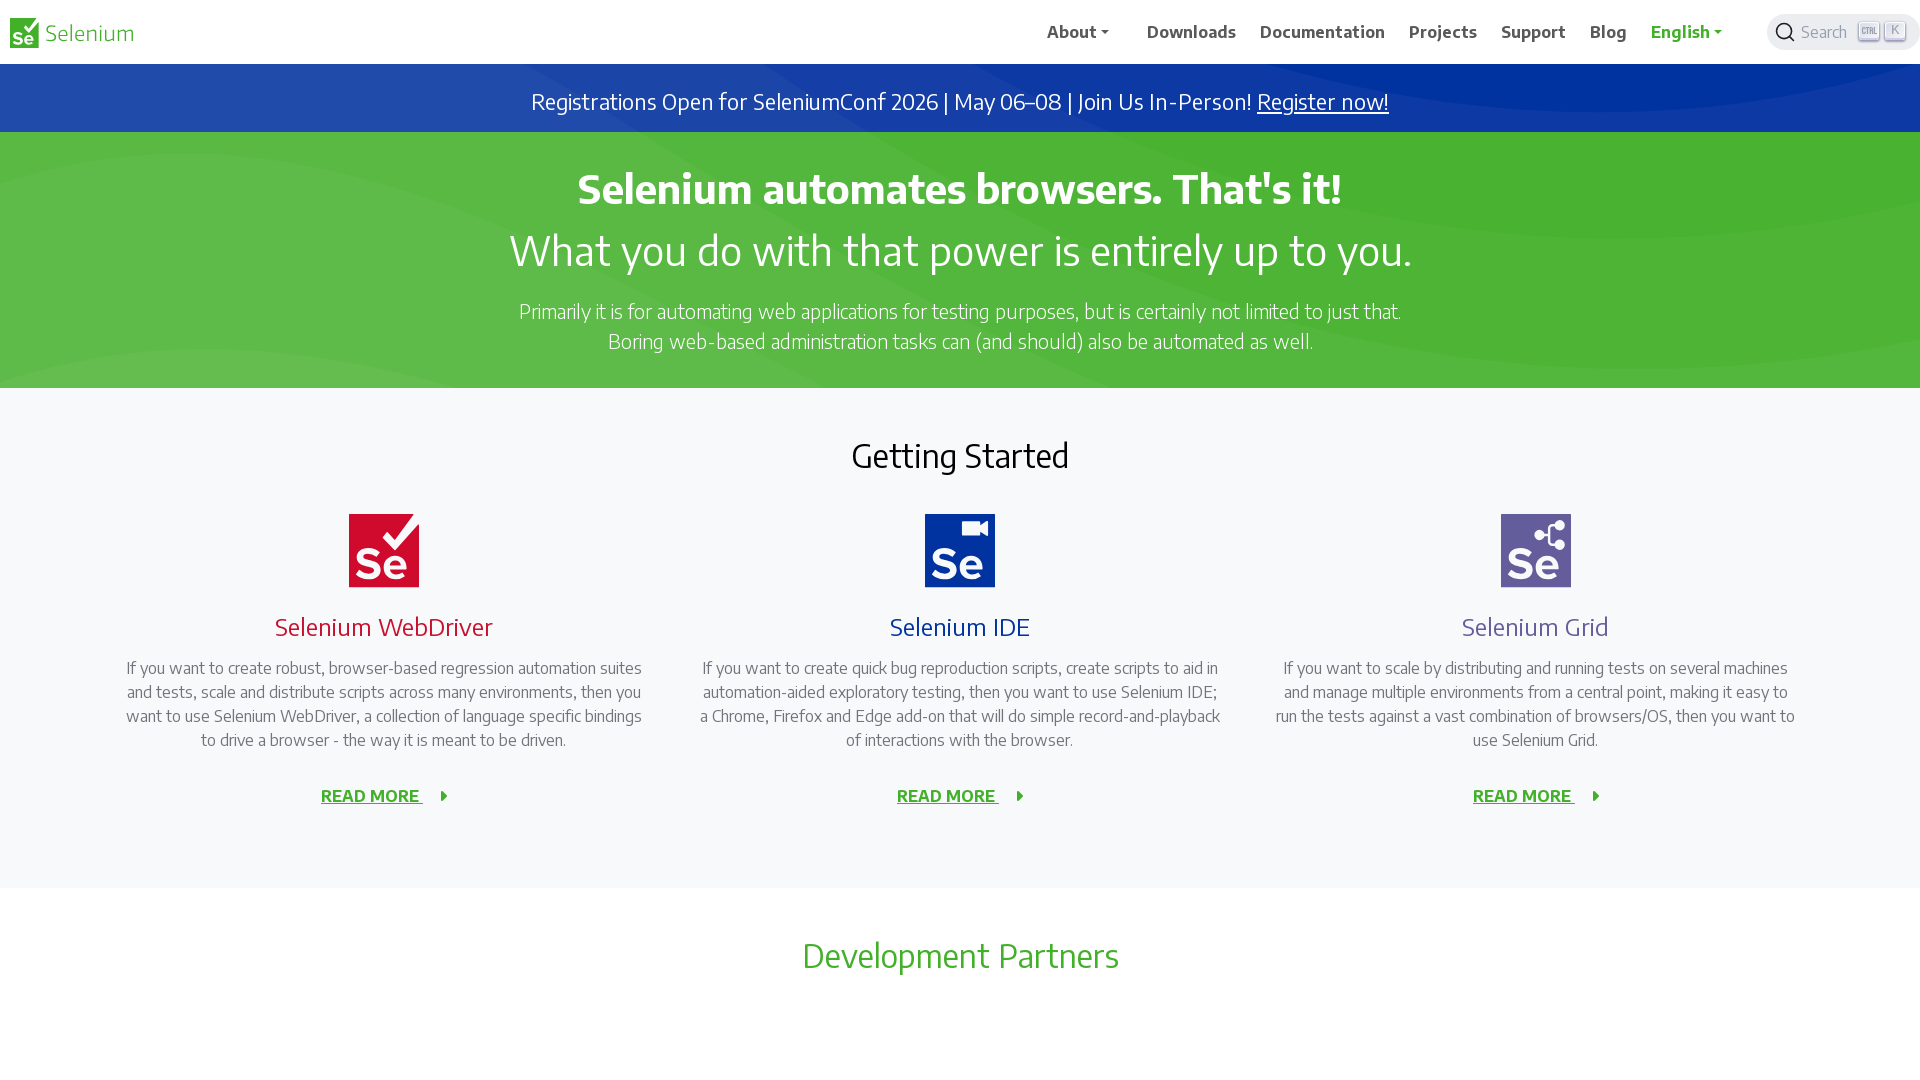

Selenium official website loaded successfully (DOM content loaded)
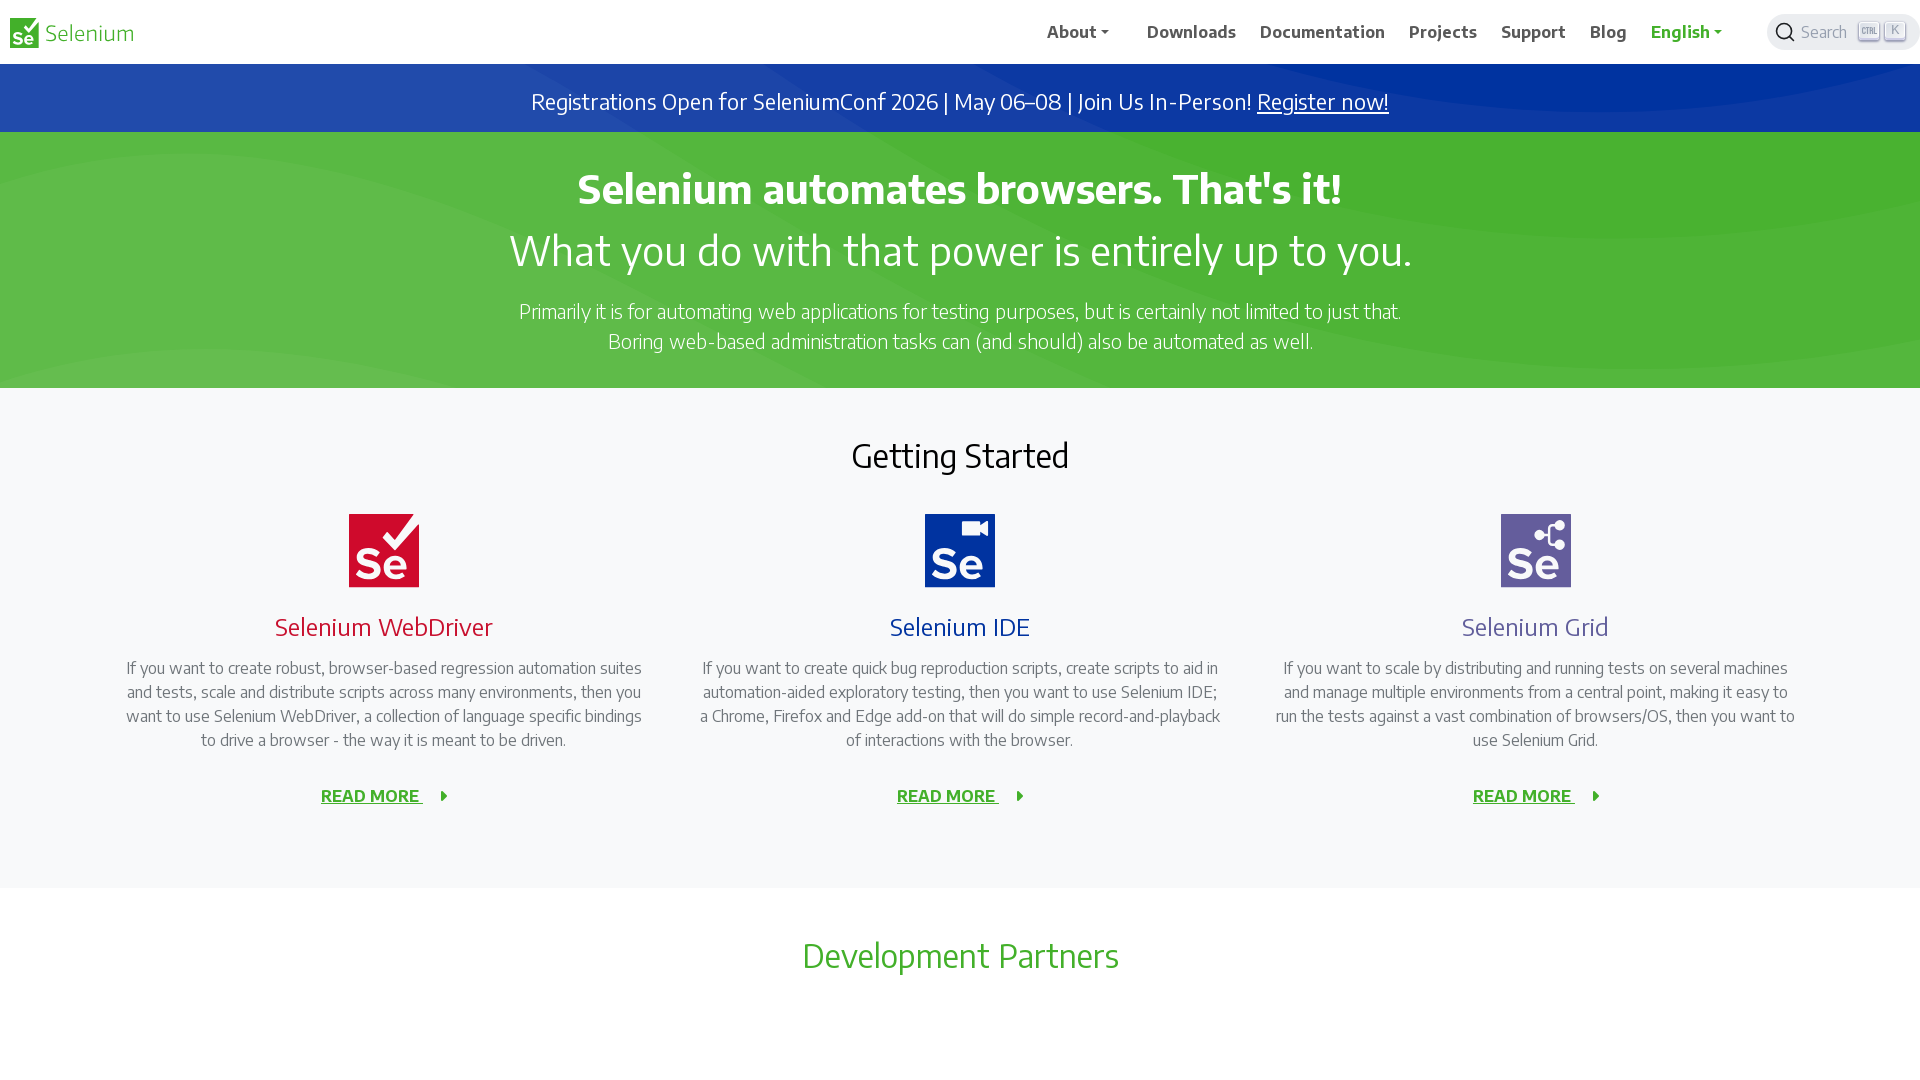

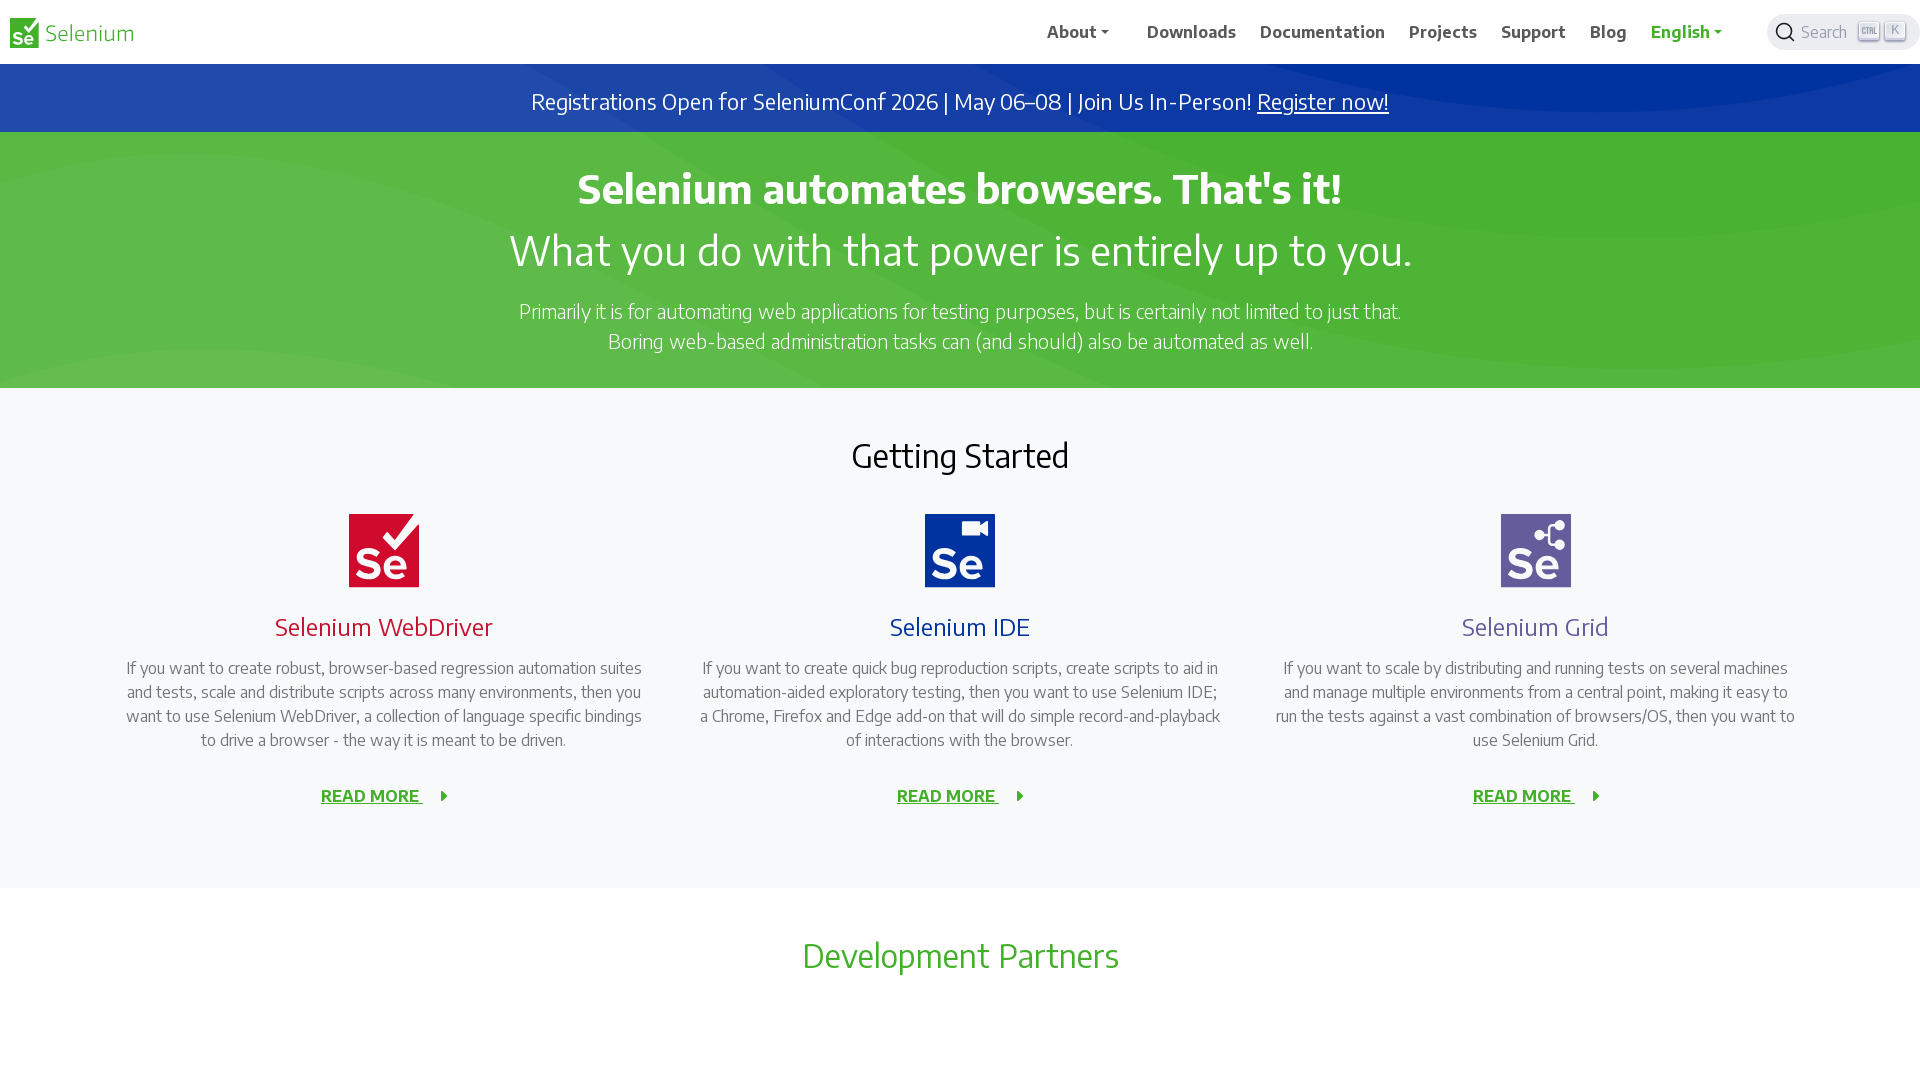